Tests the dynamic controls page by clicking Remove button, waiting for loading to complete, and verifying checkbox removal and message display

Starting URL: https://practice.cydeo.com/dynamic_controls

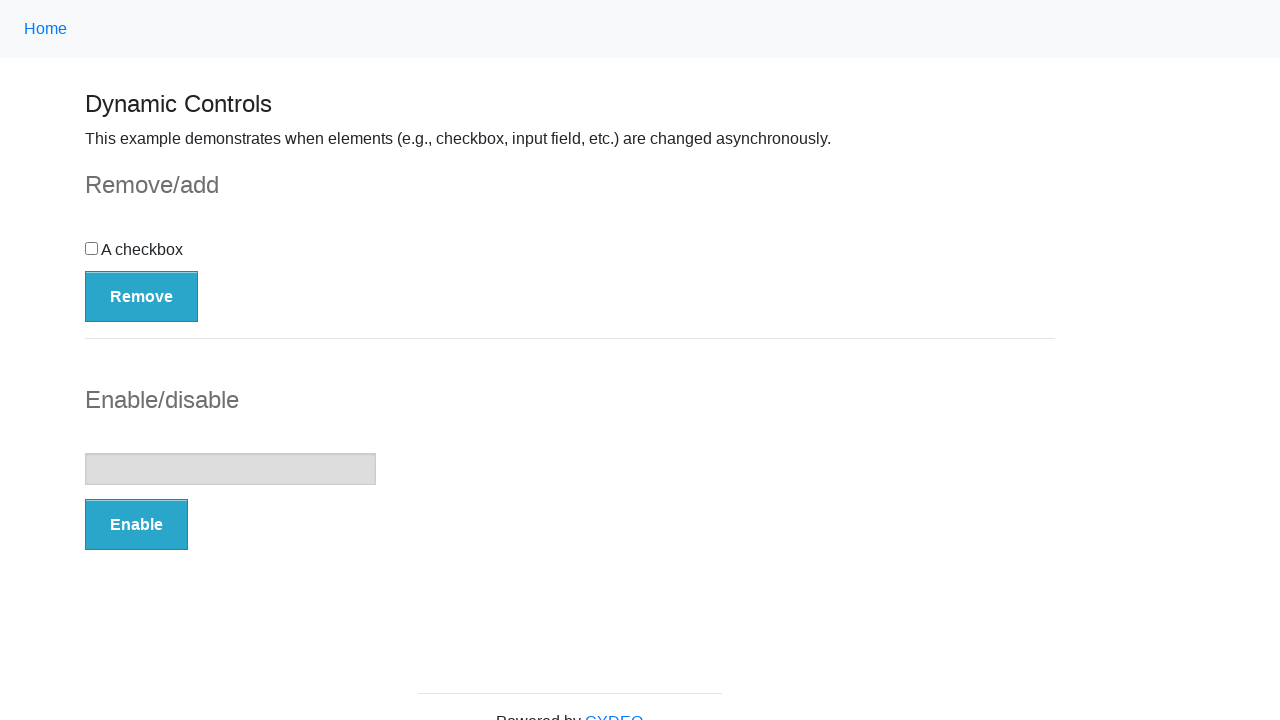

Navigated to dynamic controls page
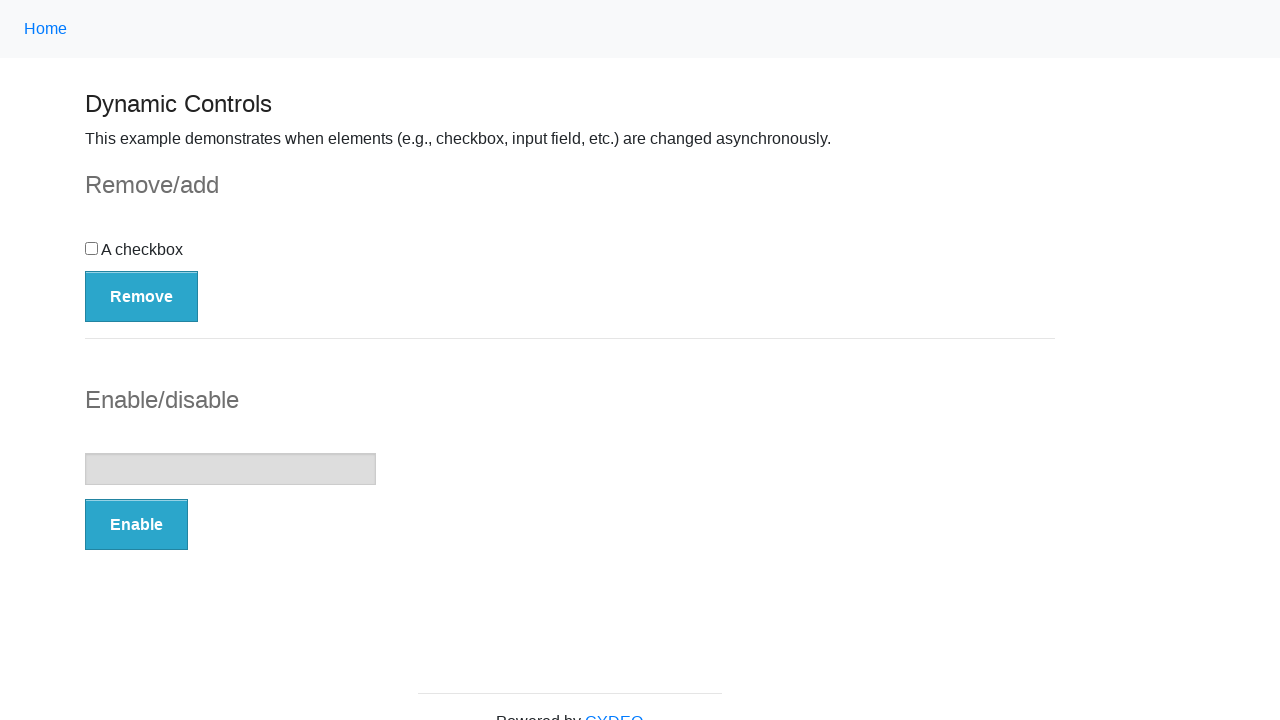

Clicked Remove button at (142, 296) on button:has-text('Remove')
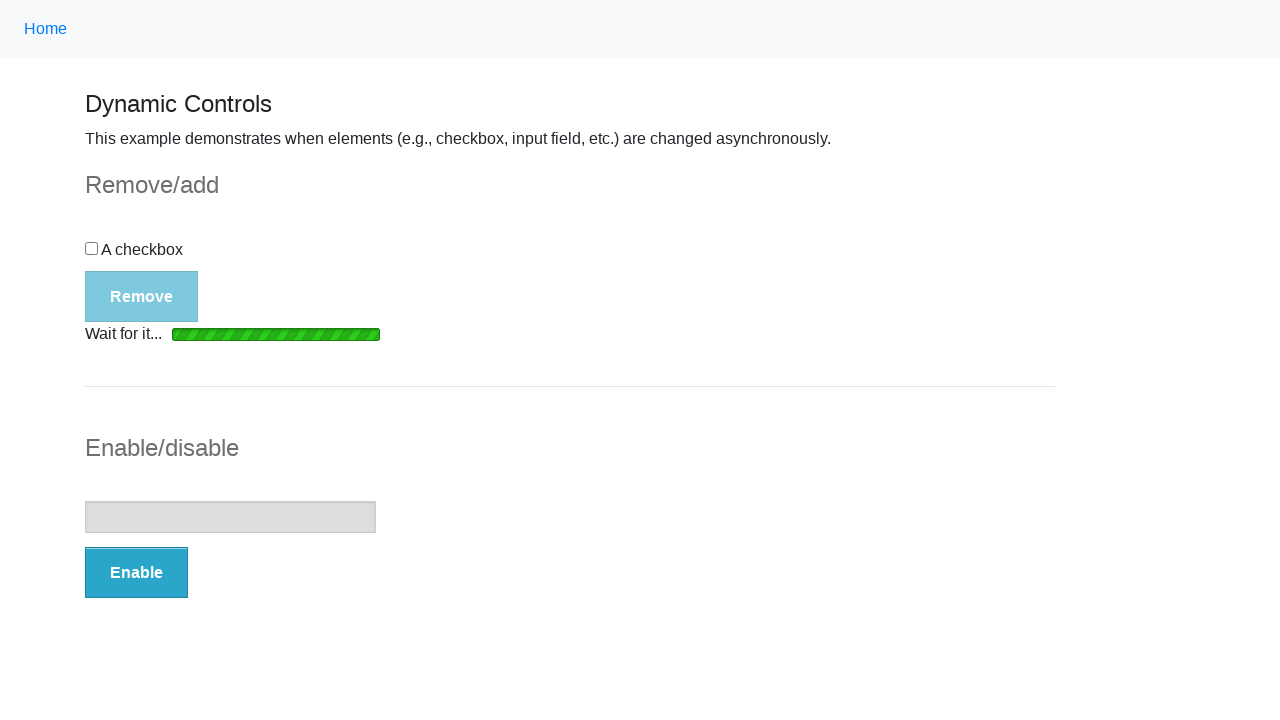

Loading bar disappeared after Remove action
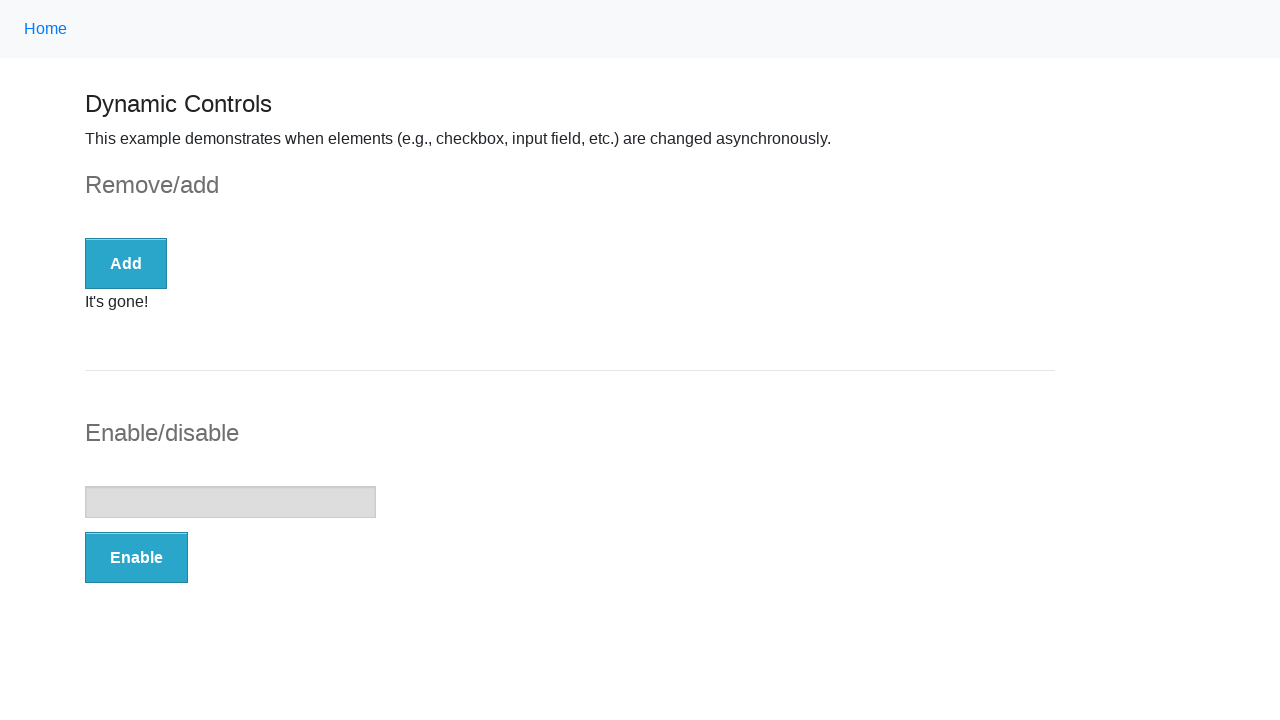

Verified checkbox count is 0 (expected 0)
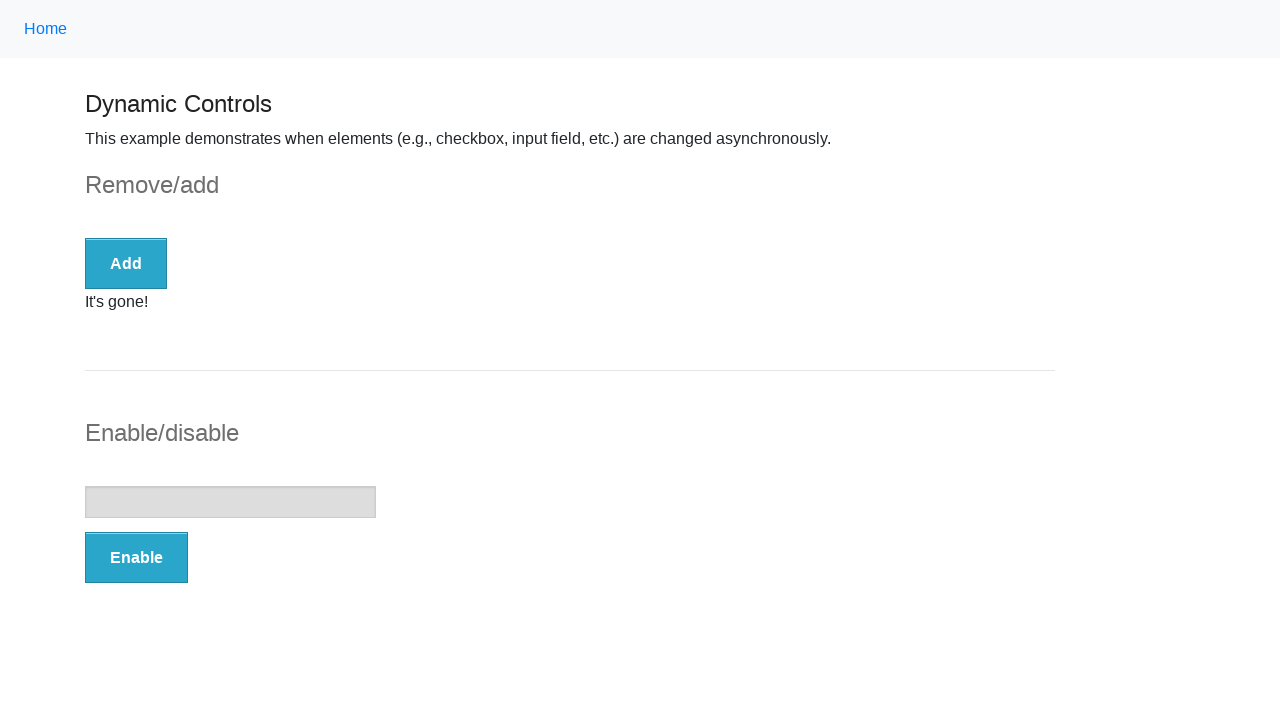

Assertion passed: Checkbox is not present
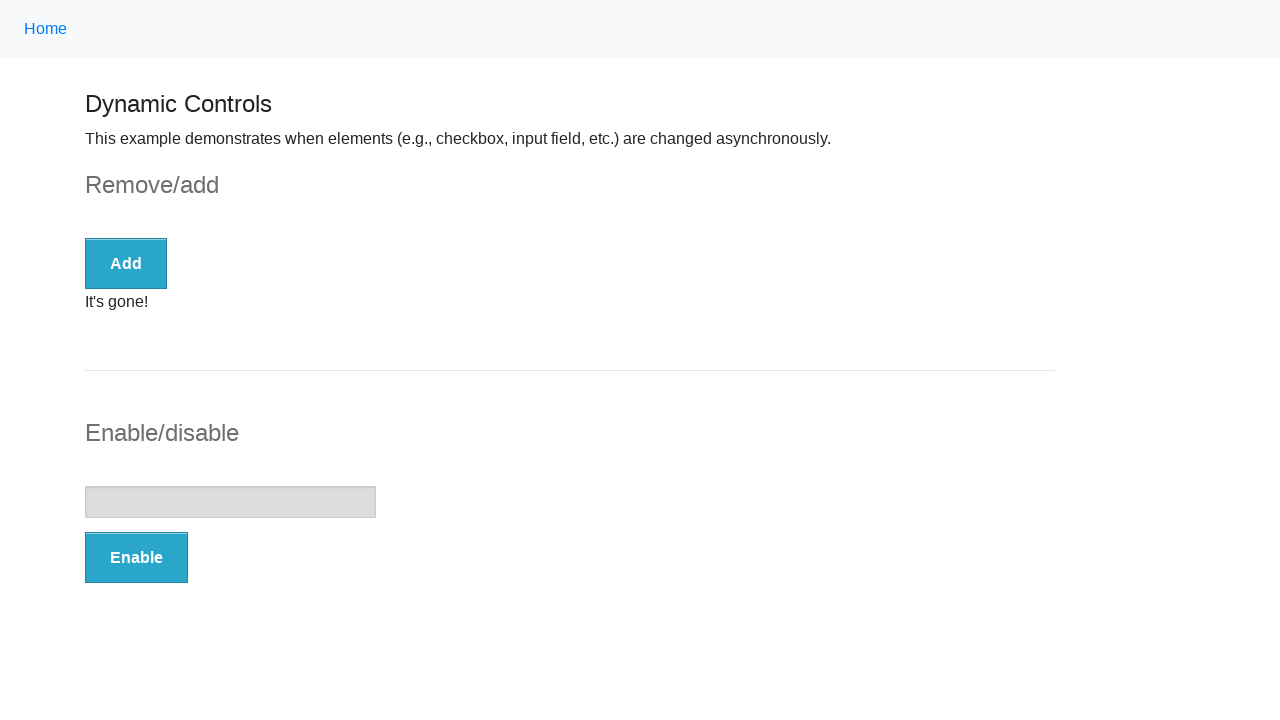

Located 'It's gone!' message element
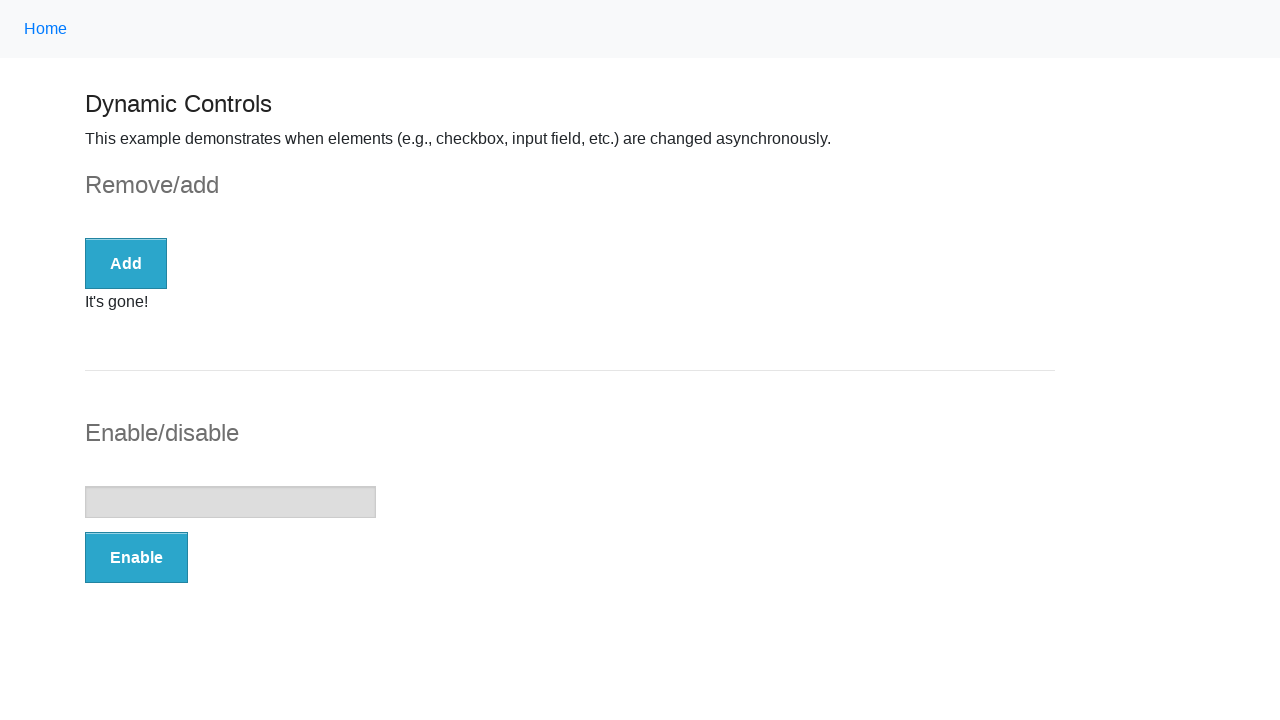

Assertion passed: 'It's gone!' message is visible
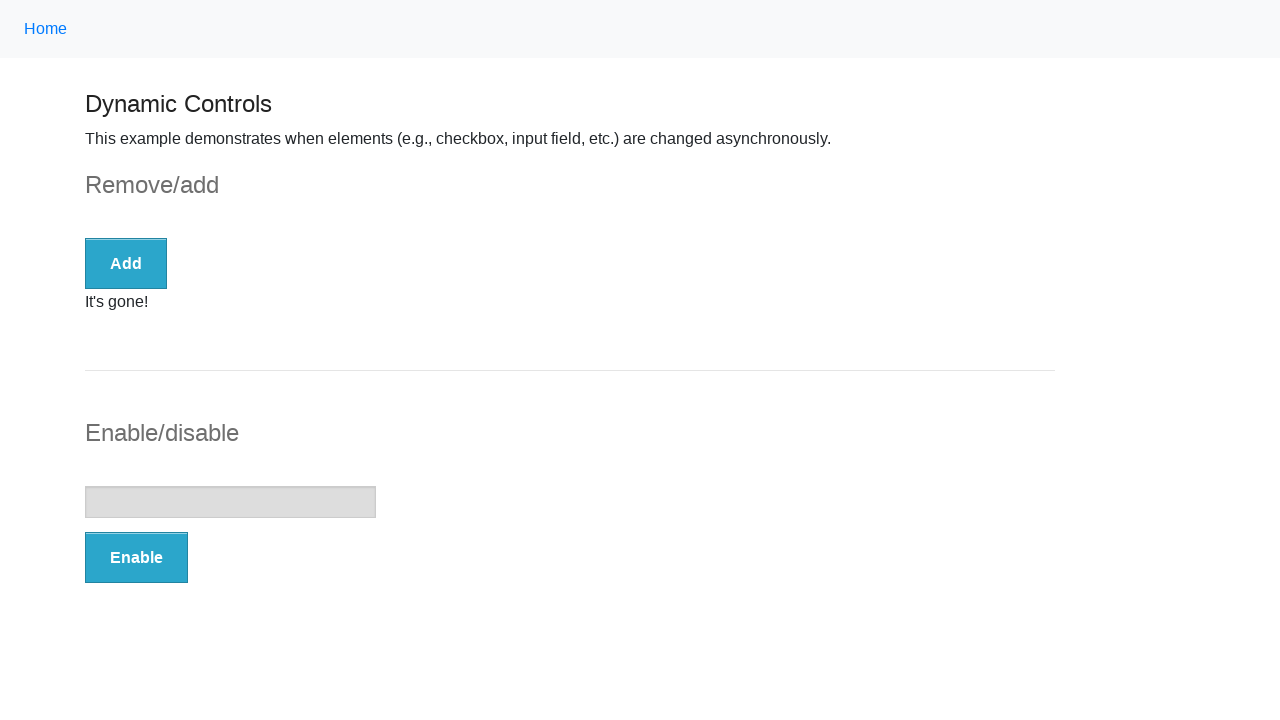

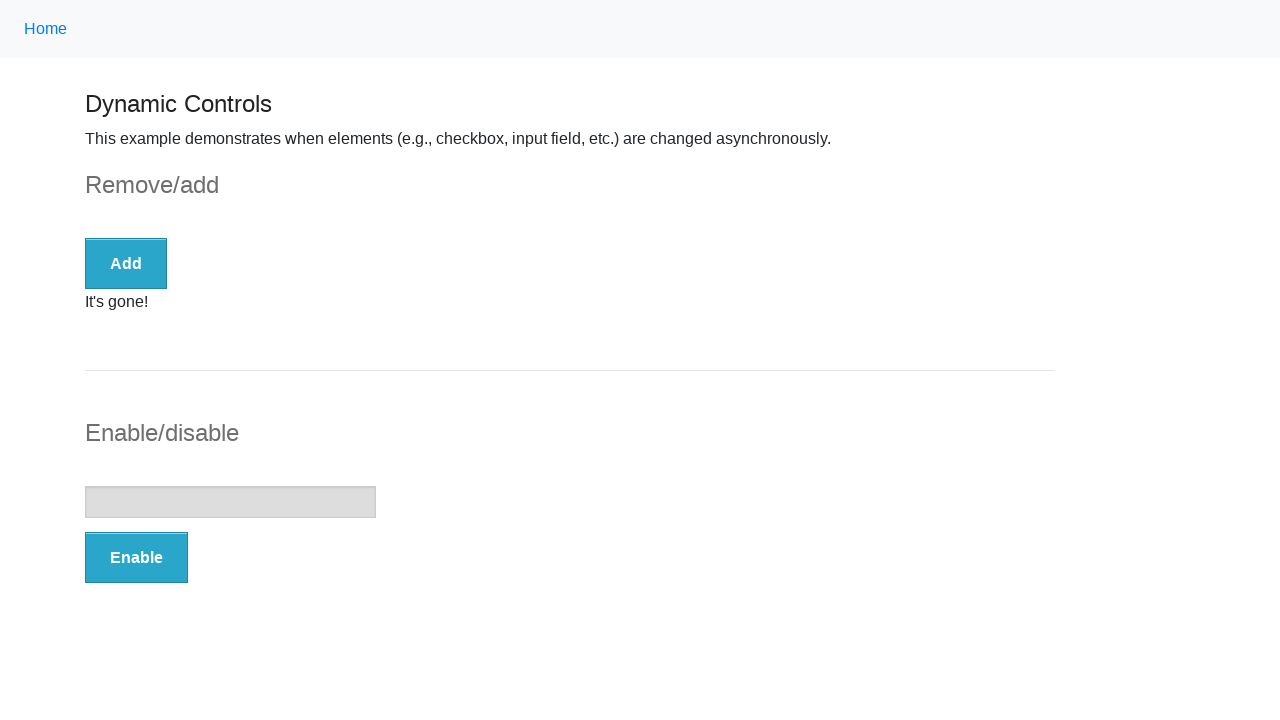